Tests the Bank Manager customer list sorting functionality by navigating to the Customers page and sorting by Post Code column, verifying the list is properly sorted.

Starting URL: https://www.globalsqa.com/angularJs-protractor/BankingProject

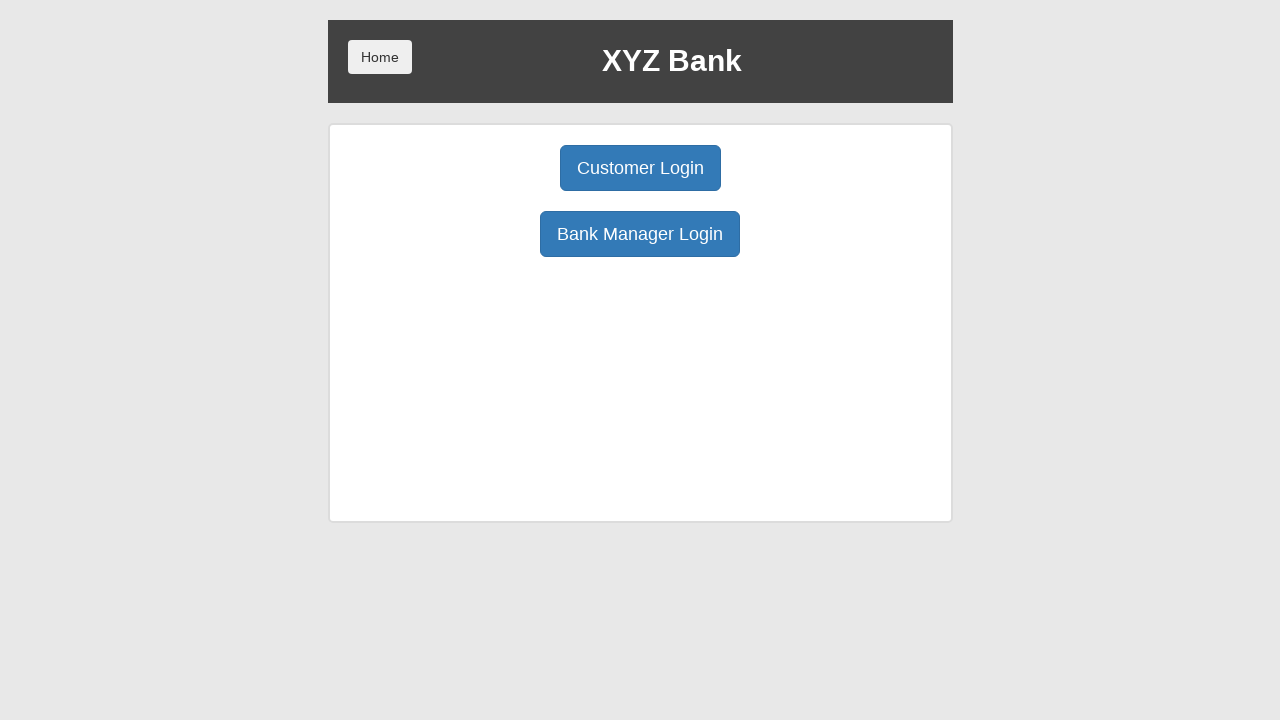

Clicked Bank Manager Login button to access manager view at (640, 234) on button:has-text('Bank Manager Login')
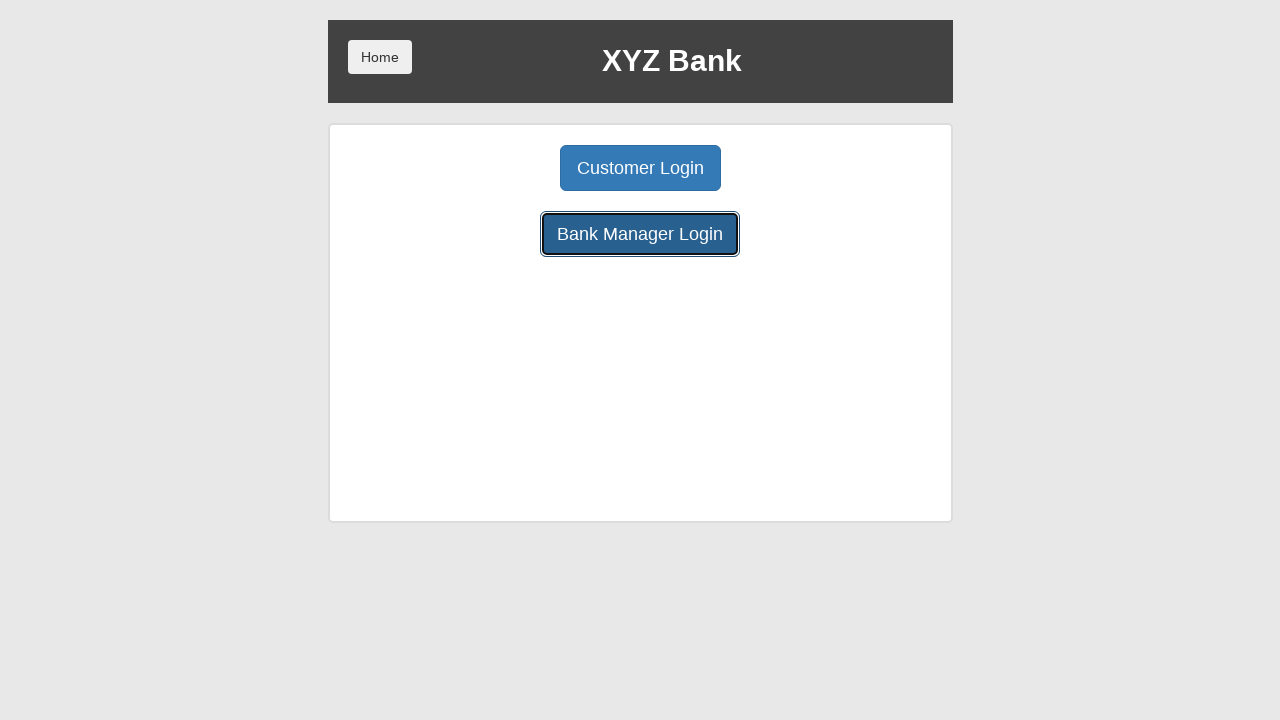

Clicked Customers button to navigate to customers page at (792, 168) on button:has-text('Customers')
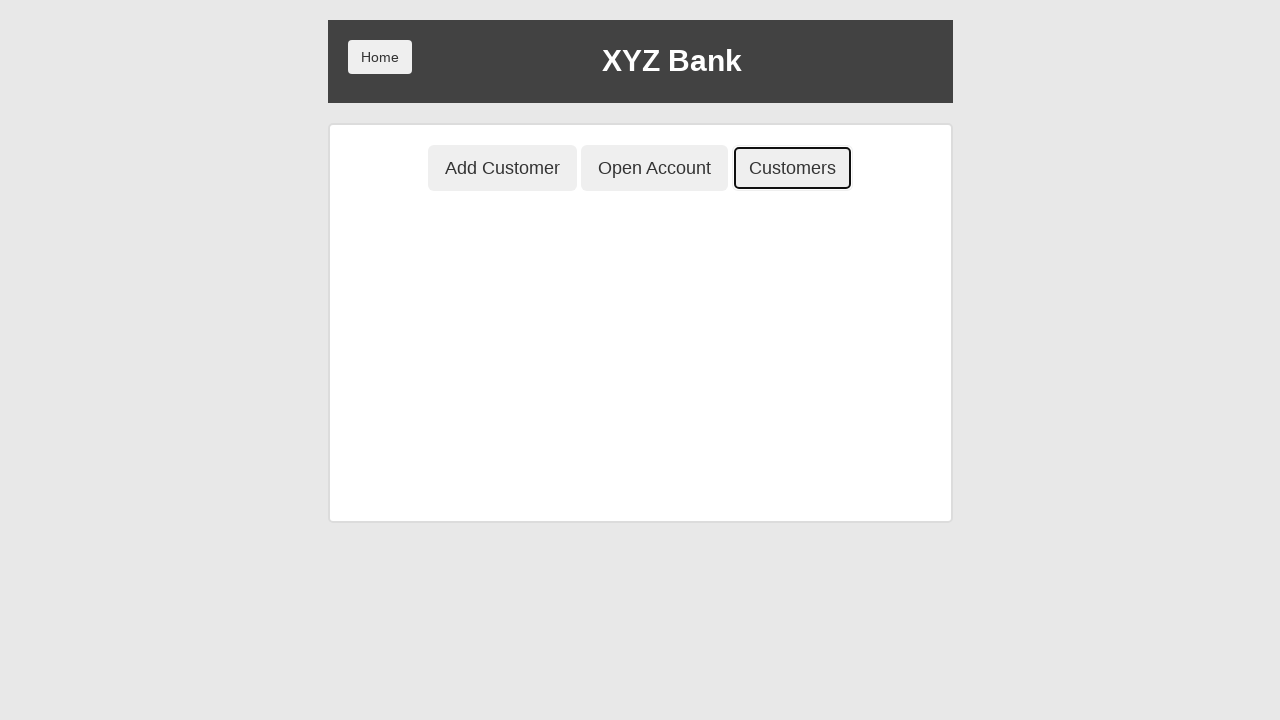

Customer table loaded successfully
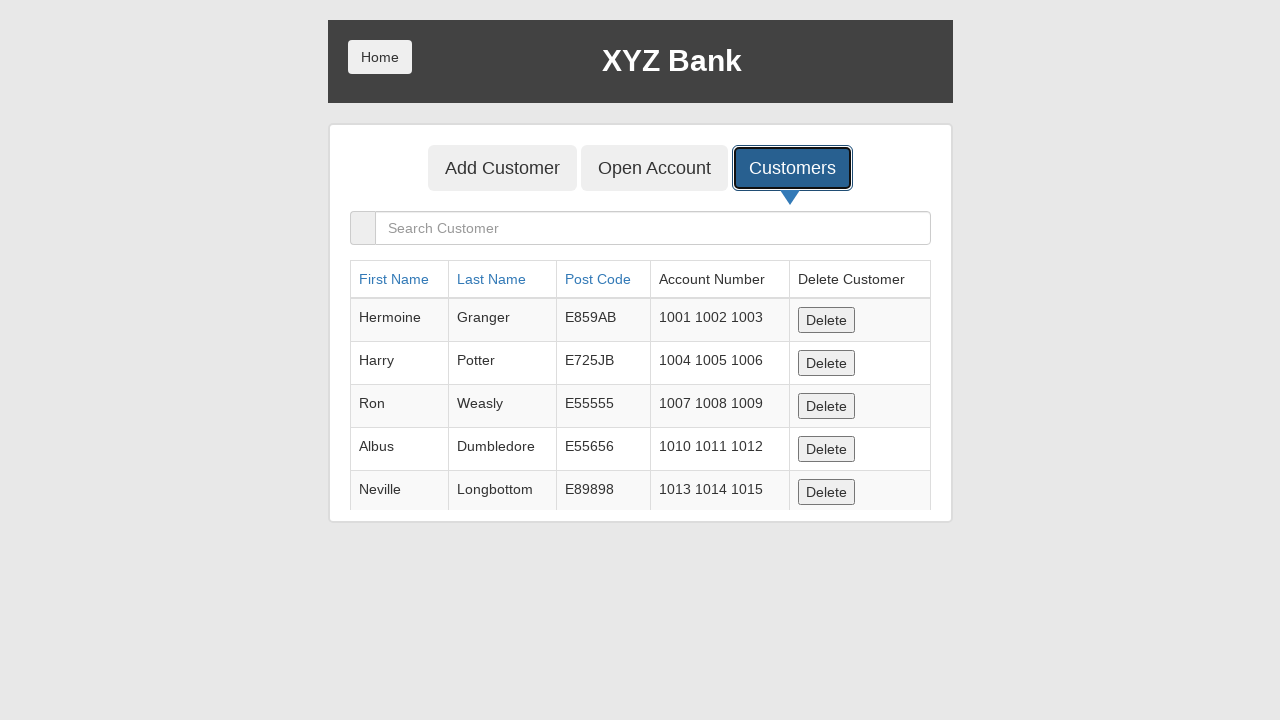

Clicked Post Code column header to sort by Post Code at (598, 279) on a:has-text('Post Code')
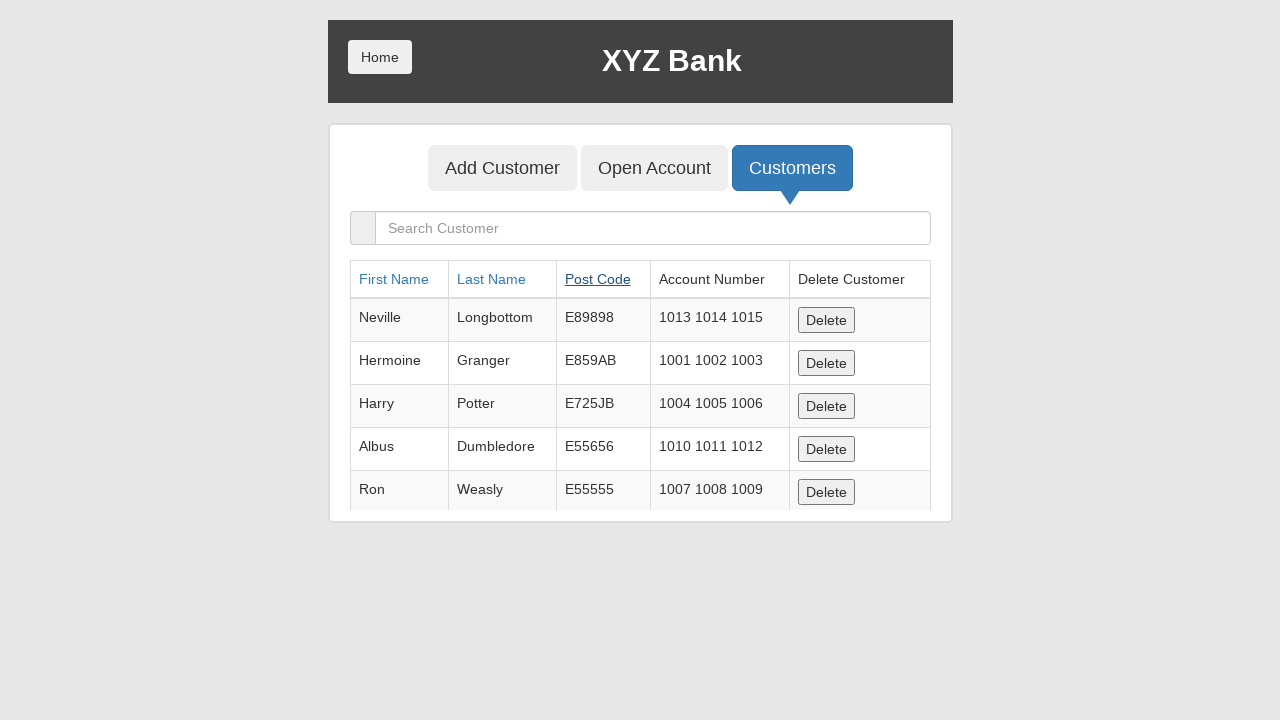

Waited 500ms for sorting to complete
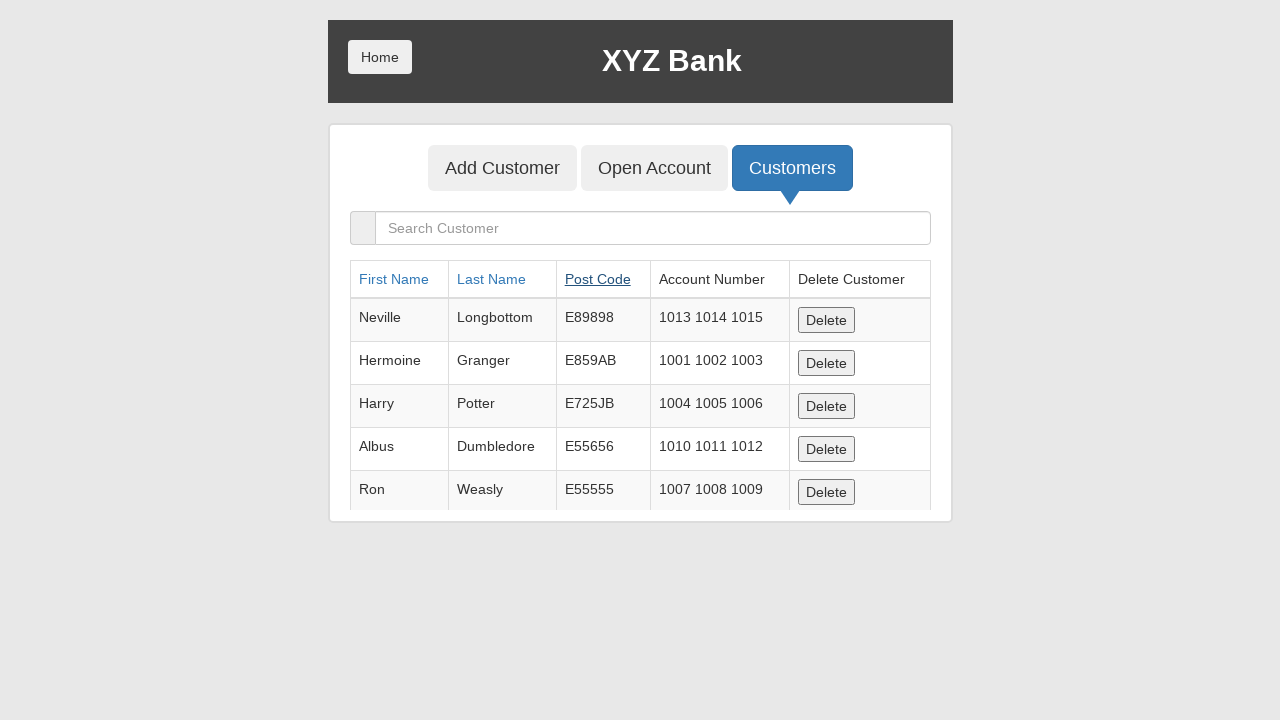

Verified table rows are visible after sorting by Post Code
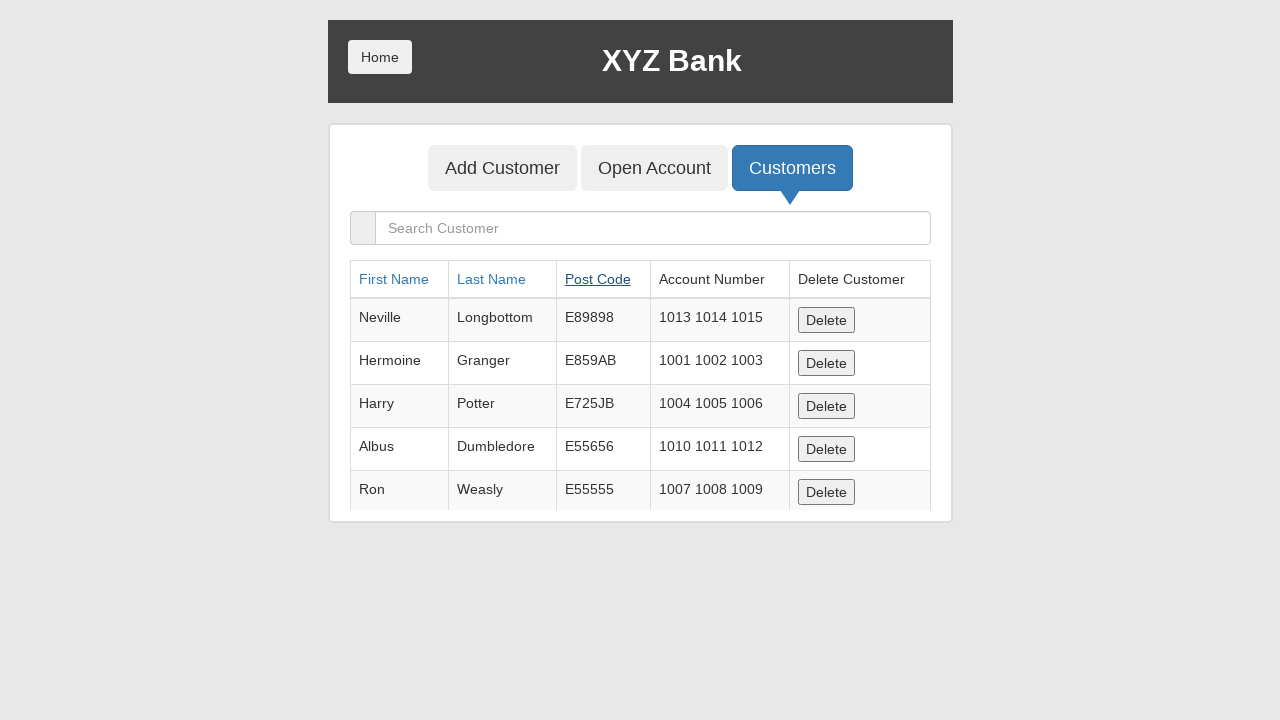

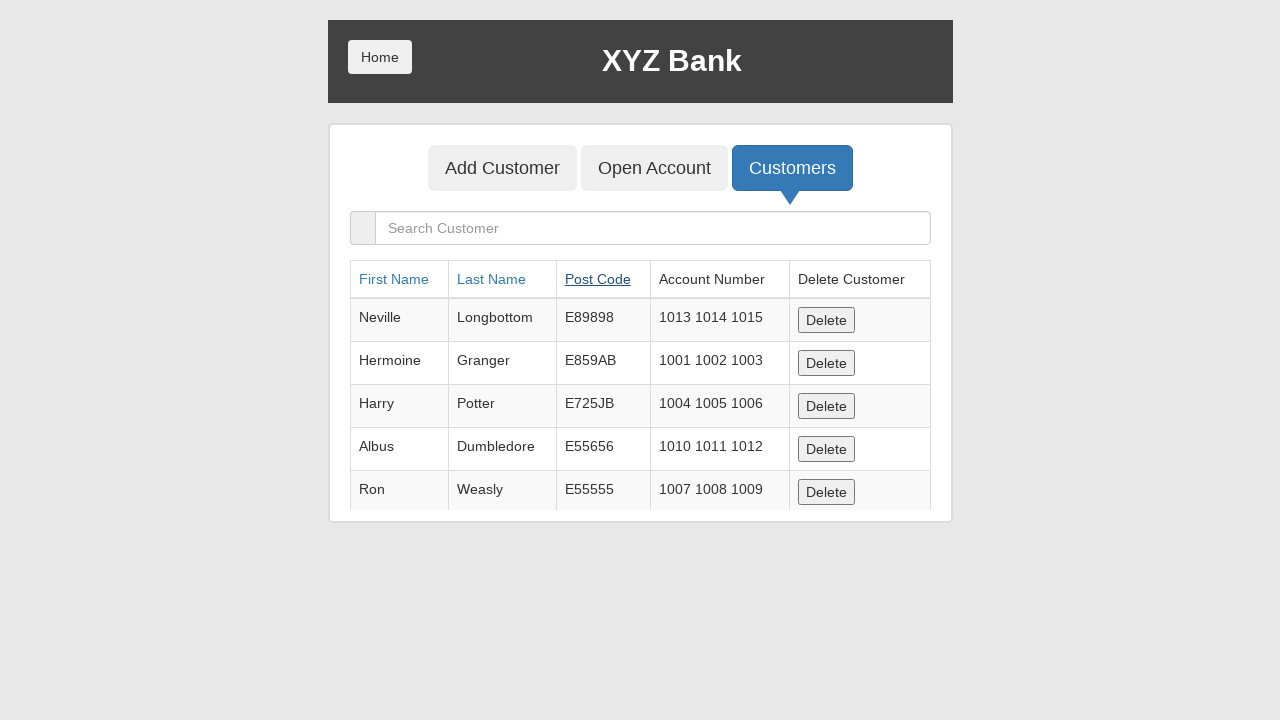